Tests password validation for special character requirement by attempting to register with a password lacking special characters

Starting URL: https://buggy.justtestit.org/

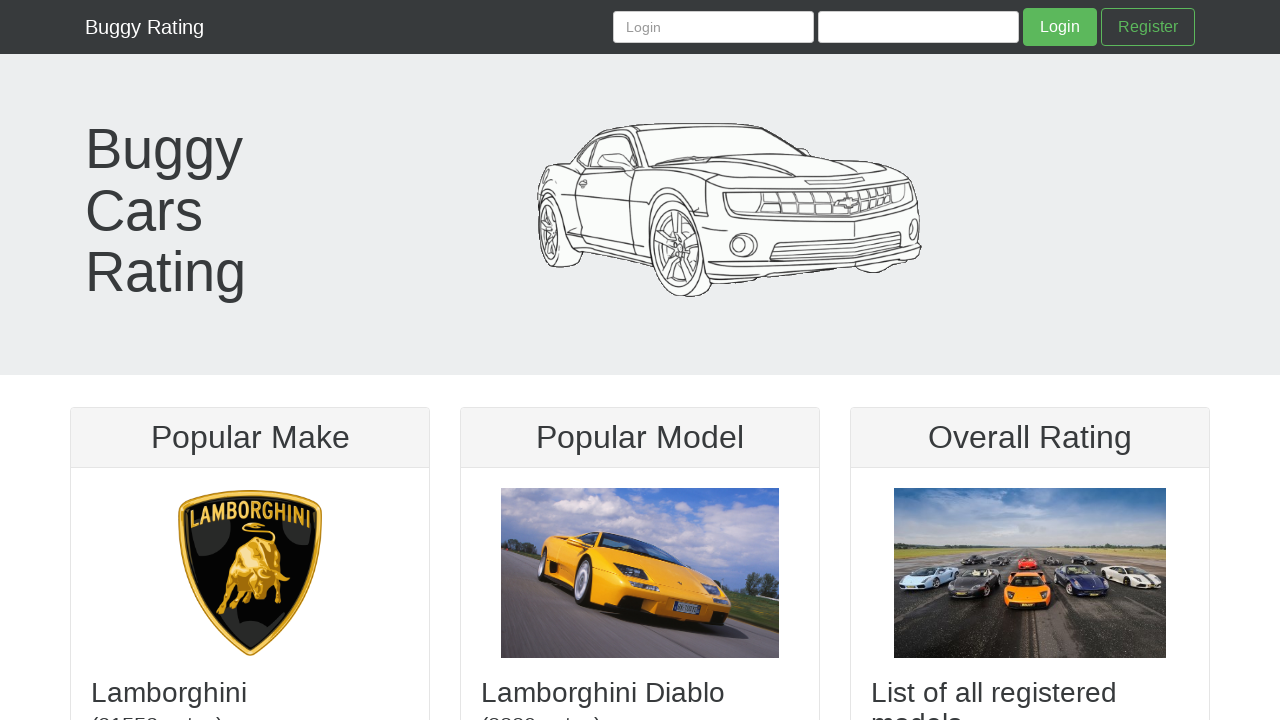

Clicked Register button to navigate to registration page at (1148, 27) on xpath=/html/body/my-app/header/nav/div/my-login/div/form/a
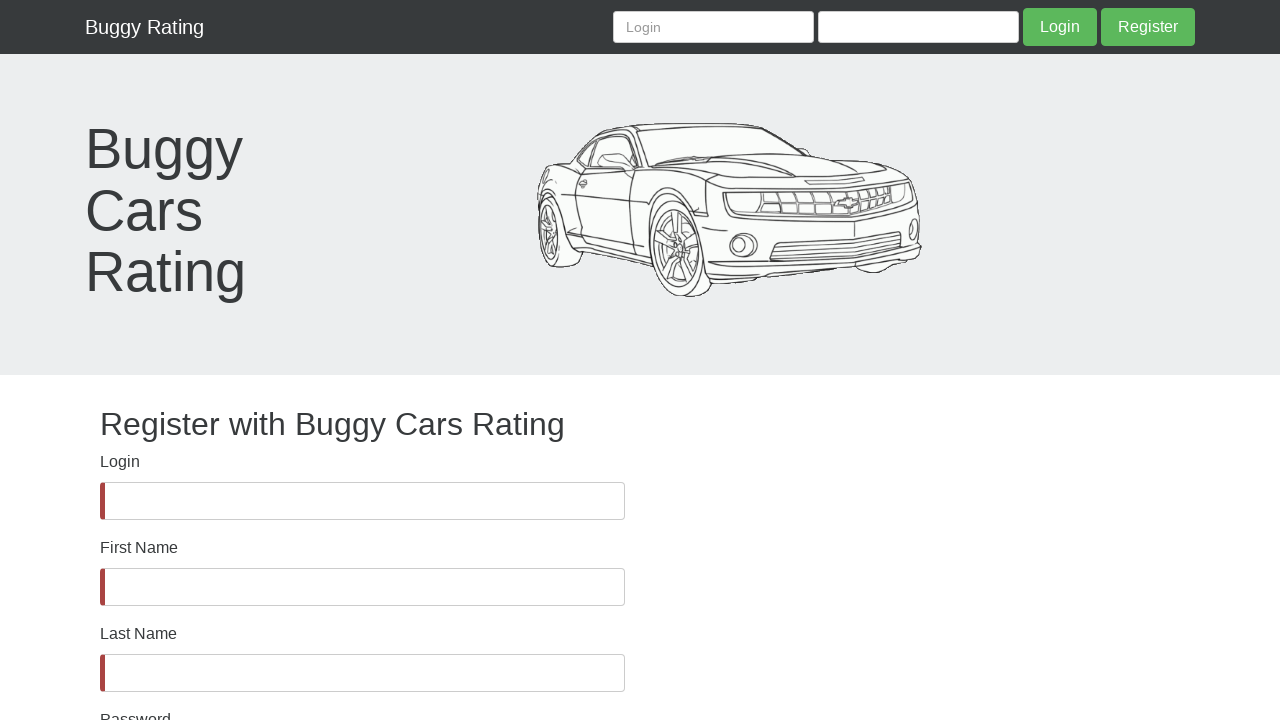

Filled username field with 'TestUser456' on #username
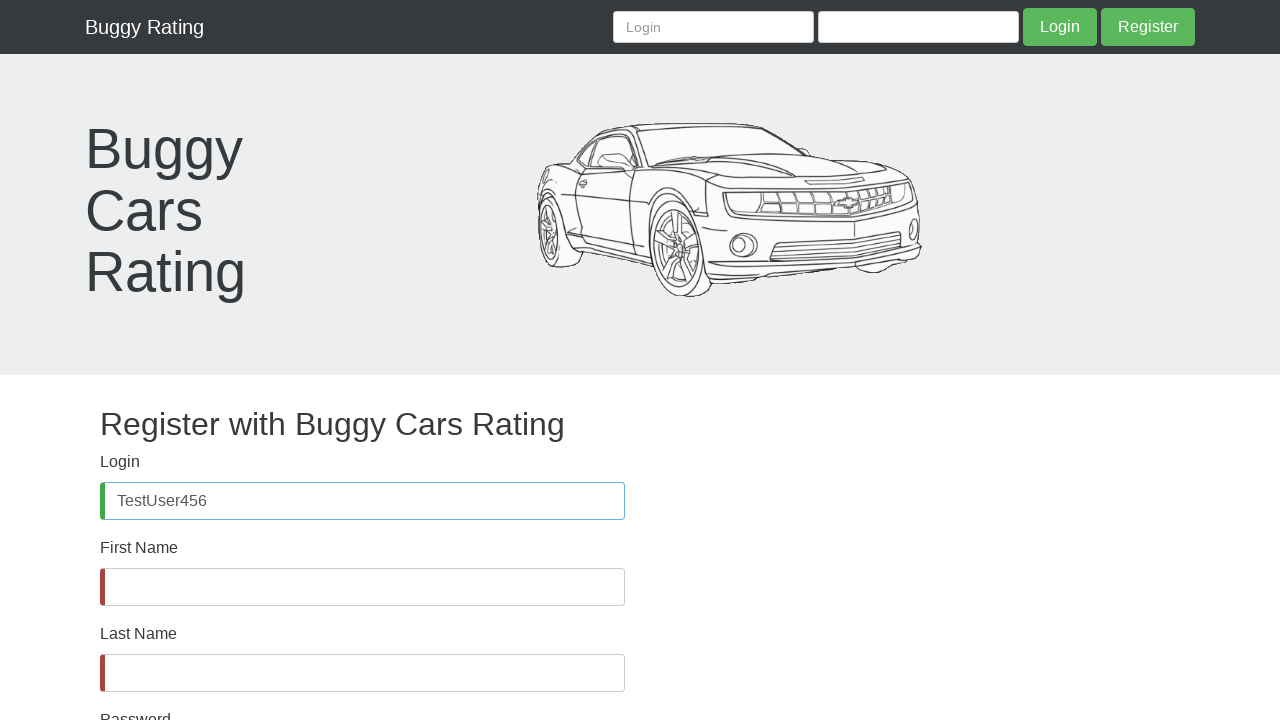

Filled first name field with 'John' on #firstName
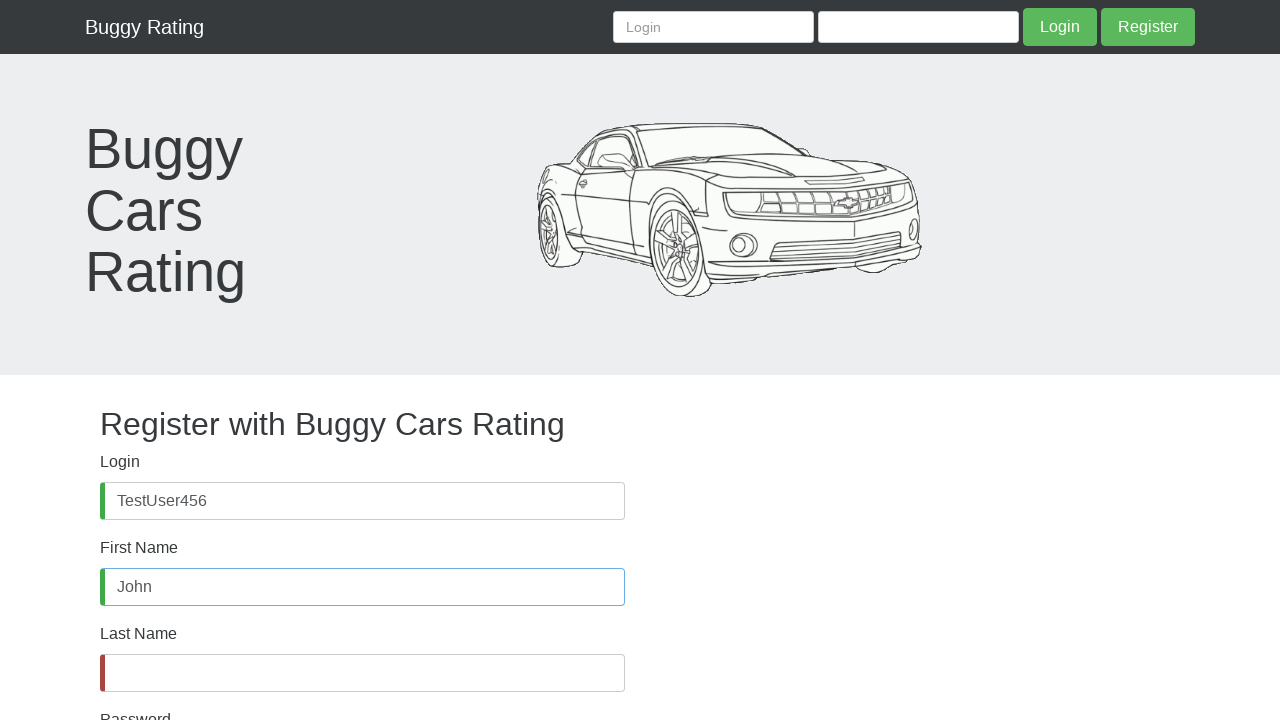

Filled last name field with 'Doe' on #lastName
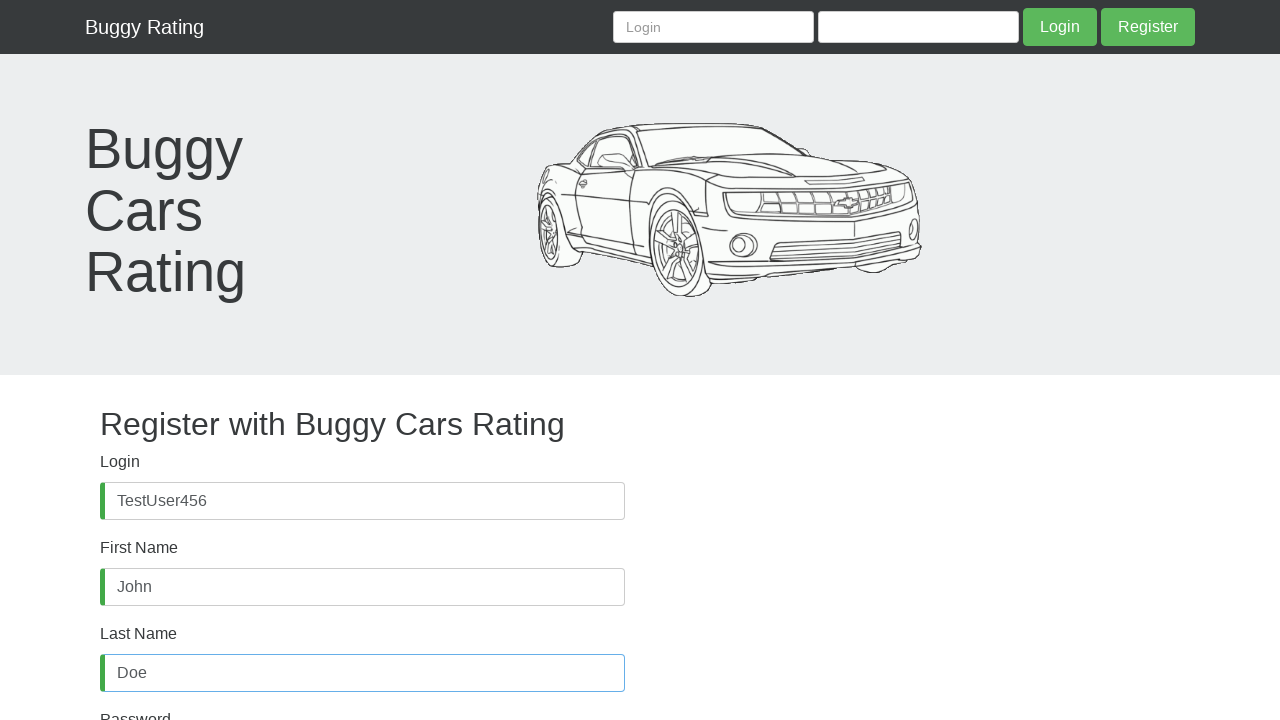

Filled password field with 'Password123' (no special characters) on #password
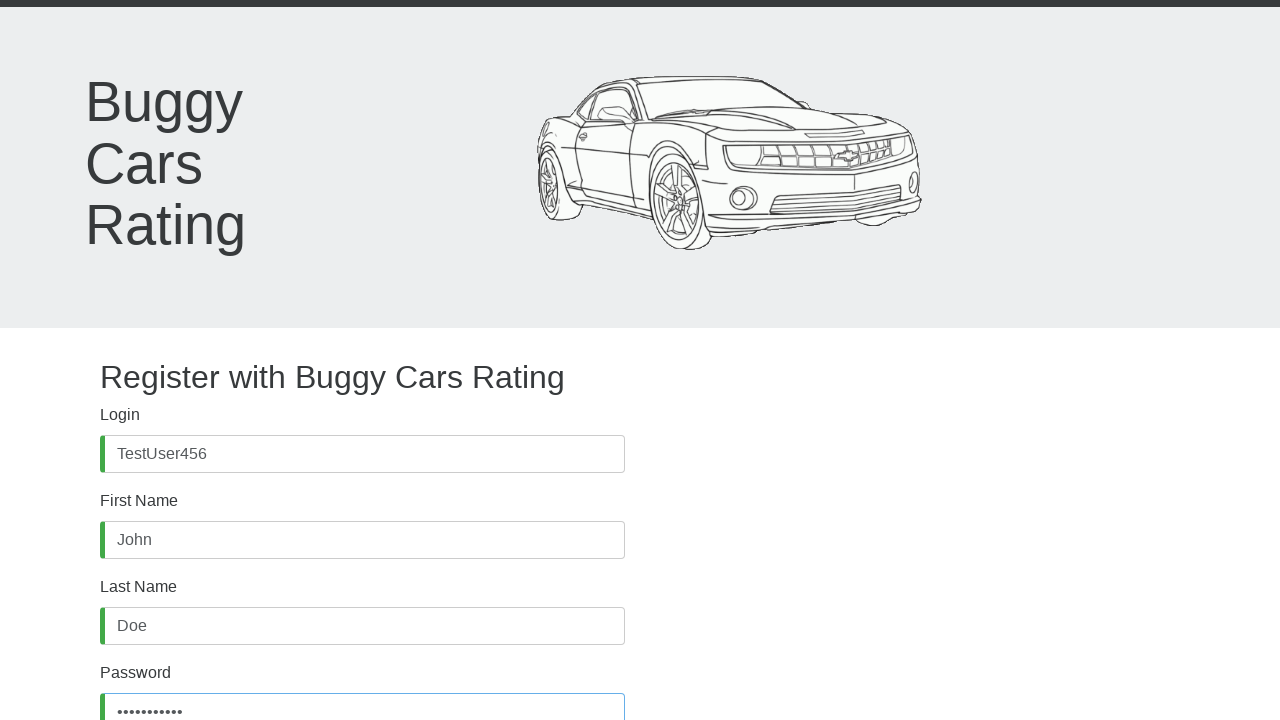

Filled confirm password field with 'Password123' on input[name='confirmPassword']
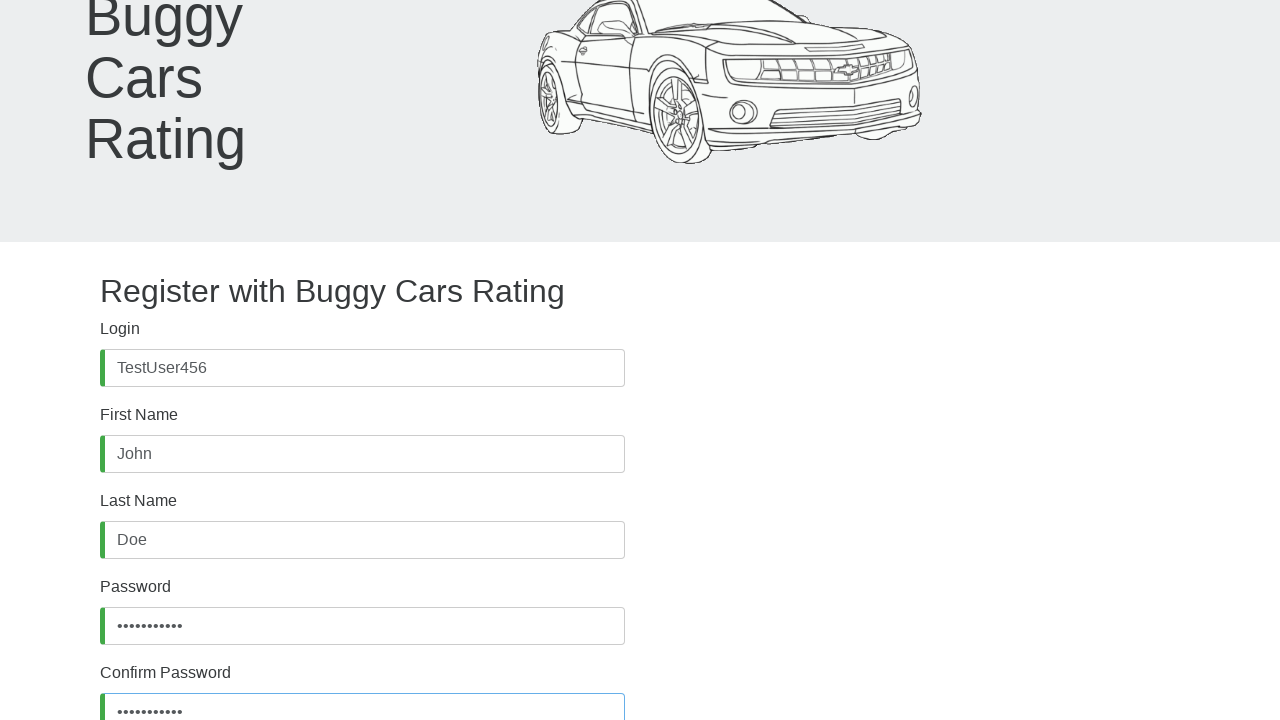

Clicked register button to submit form at (147, 628) on xpath=/html/body/my-app/div/main/my-register/div/div/form/button
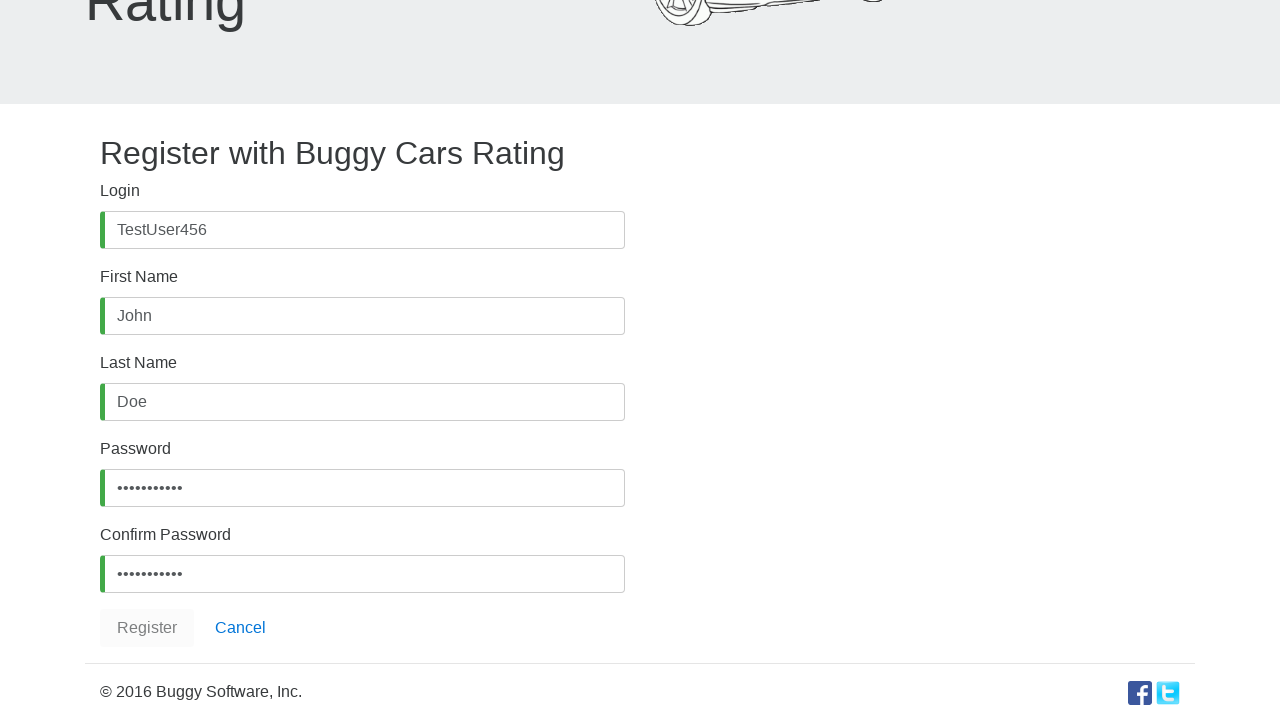

Error message appeared indicating password validation failure for missing special characters
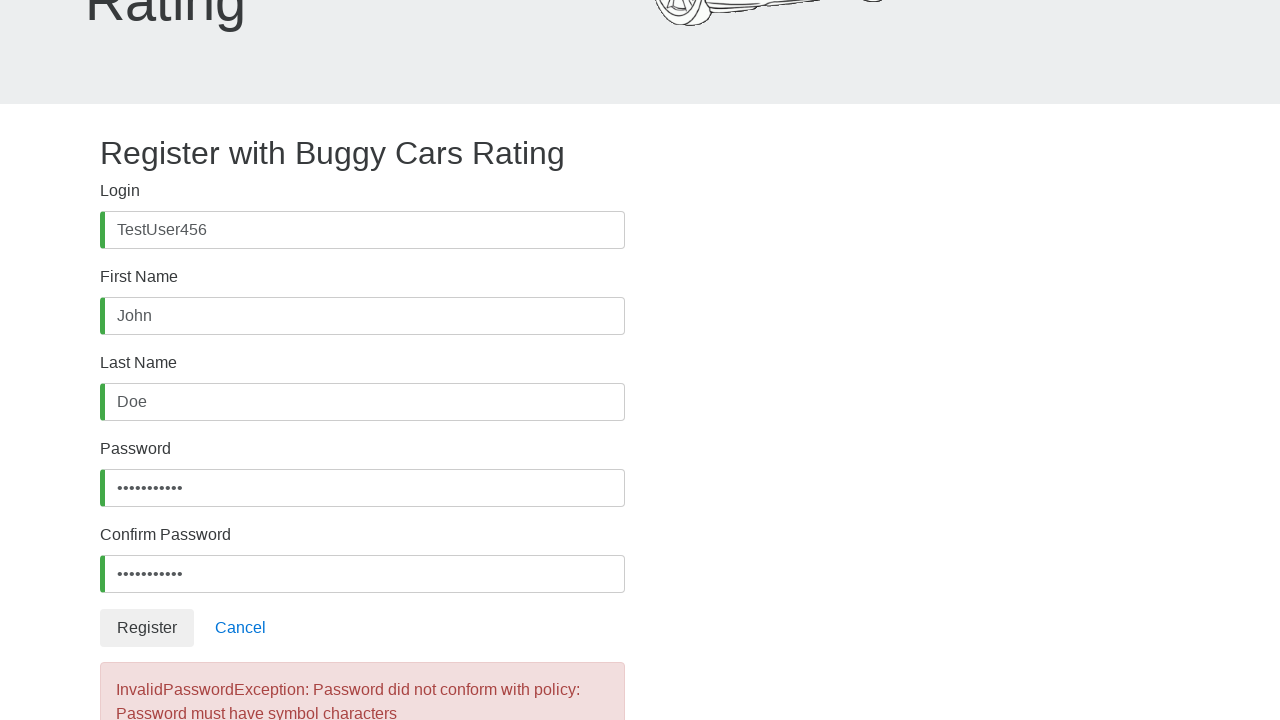

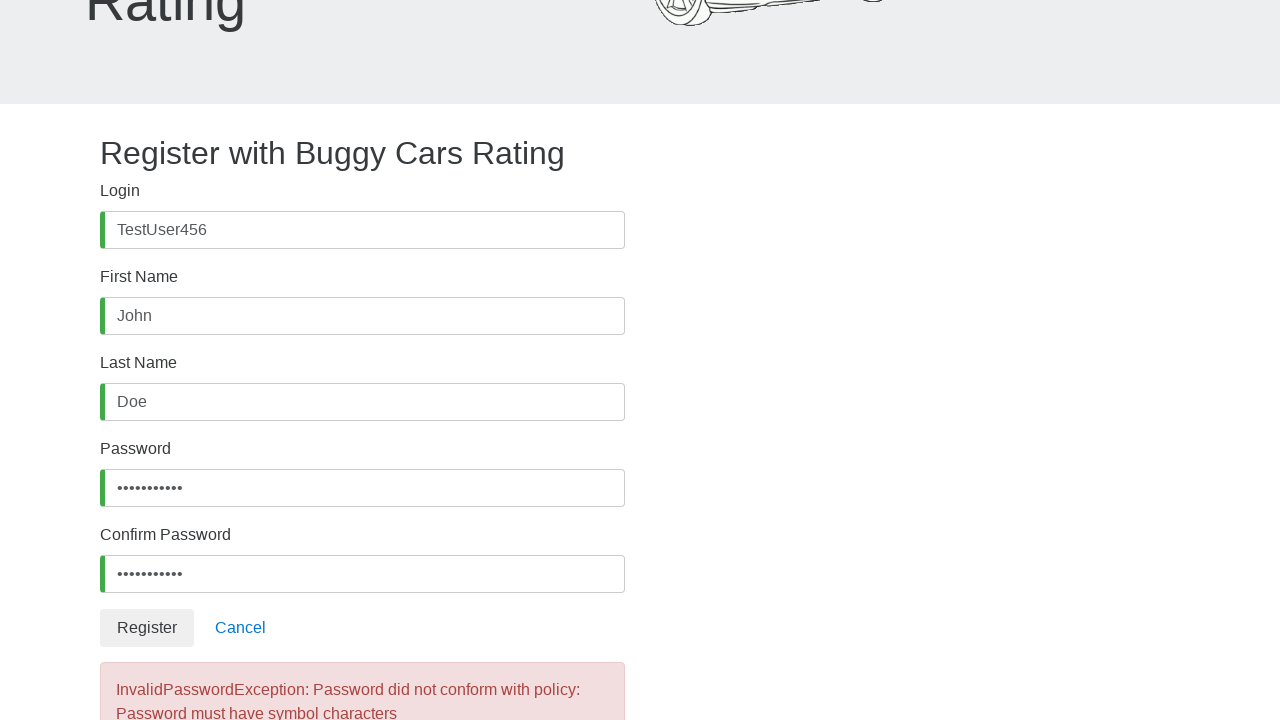